Tests opting out of A/B tests by adding an Optimizely opt-out cookie before visiting the A/B test page.

Starting URL: http://the-internet.herokuapp.com

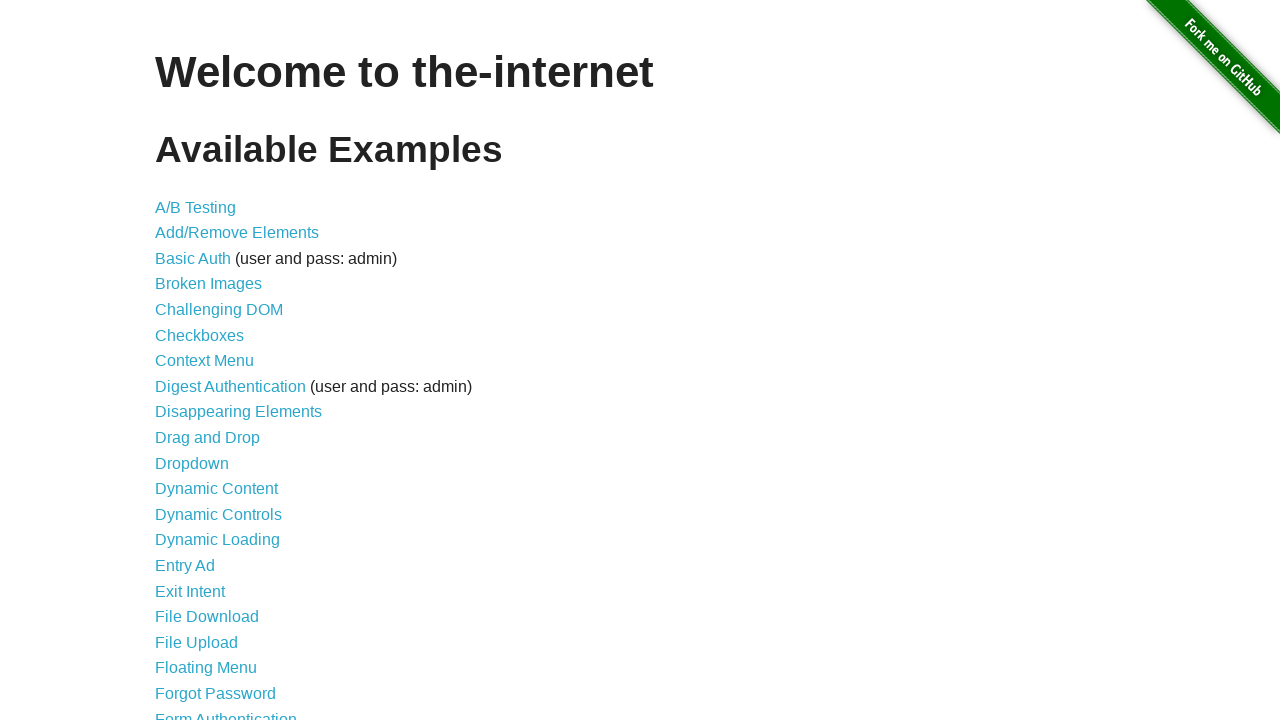

Added Optimizely opt-out cookie to the context
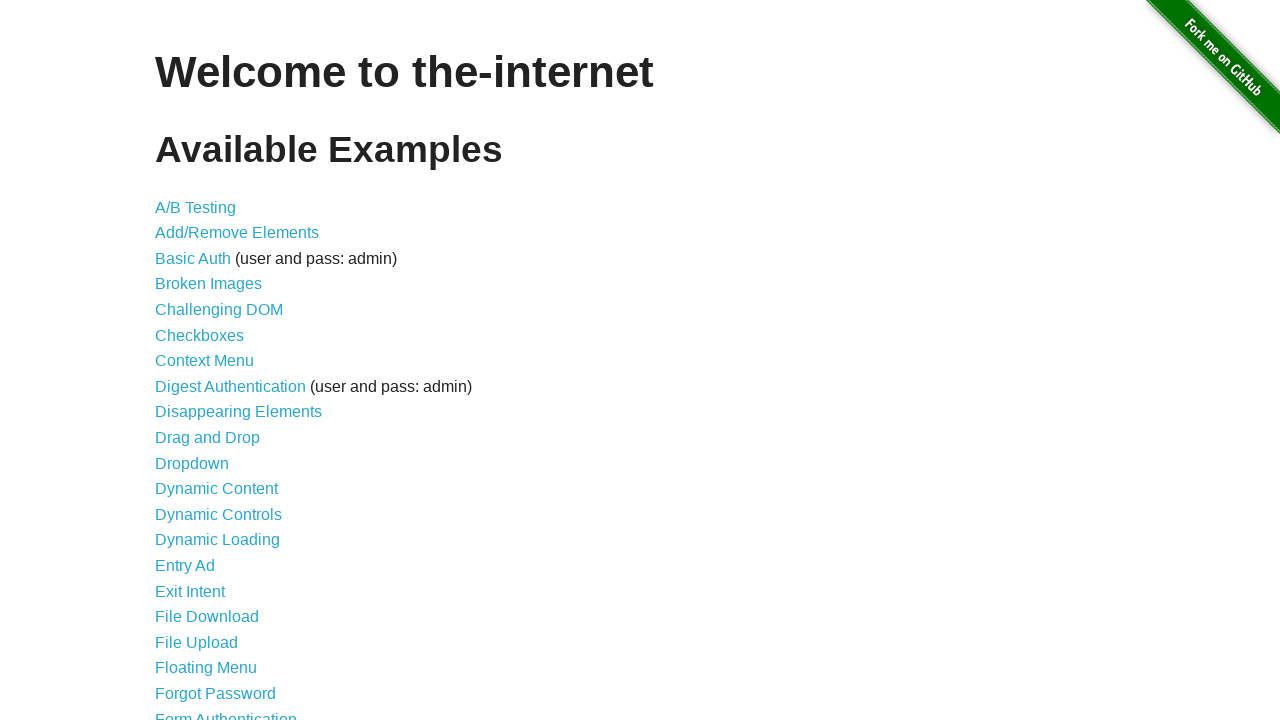

Navigated to A/B test page at http://the-internet.herokuapp.com/abtest
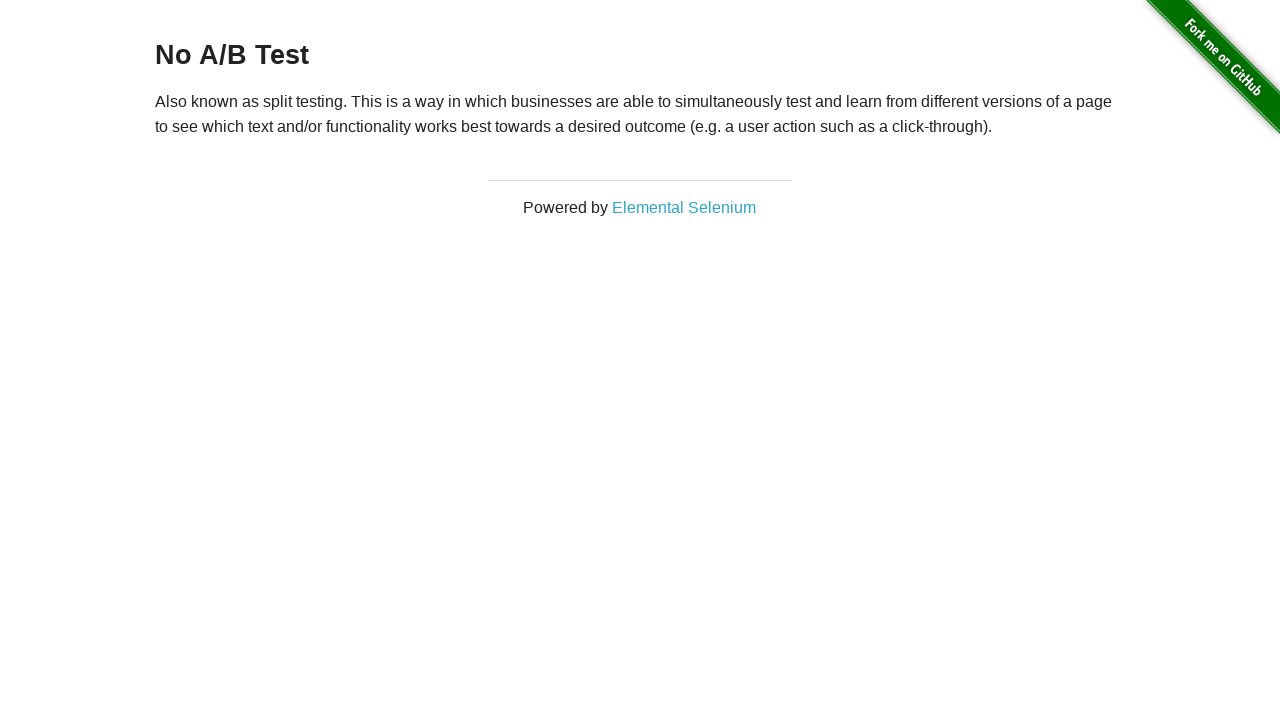

Verified opt-out was successful by confirming heading starts with 'No A/B Test'
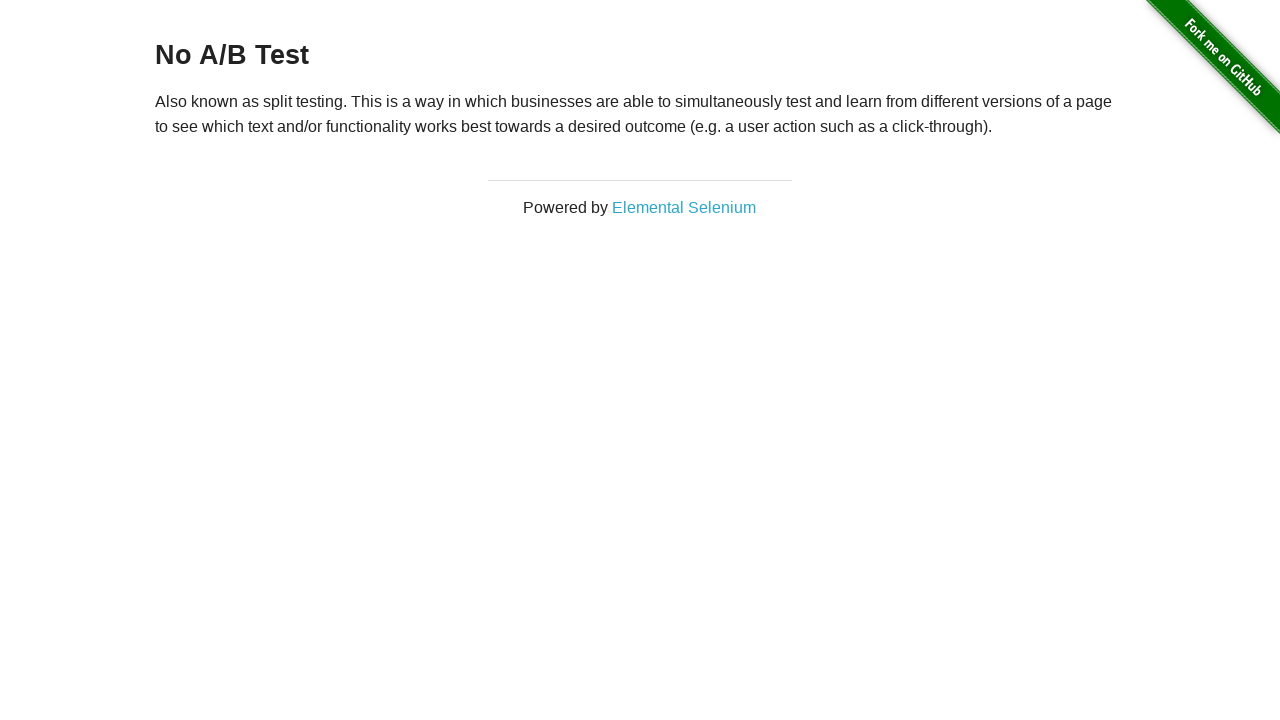

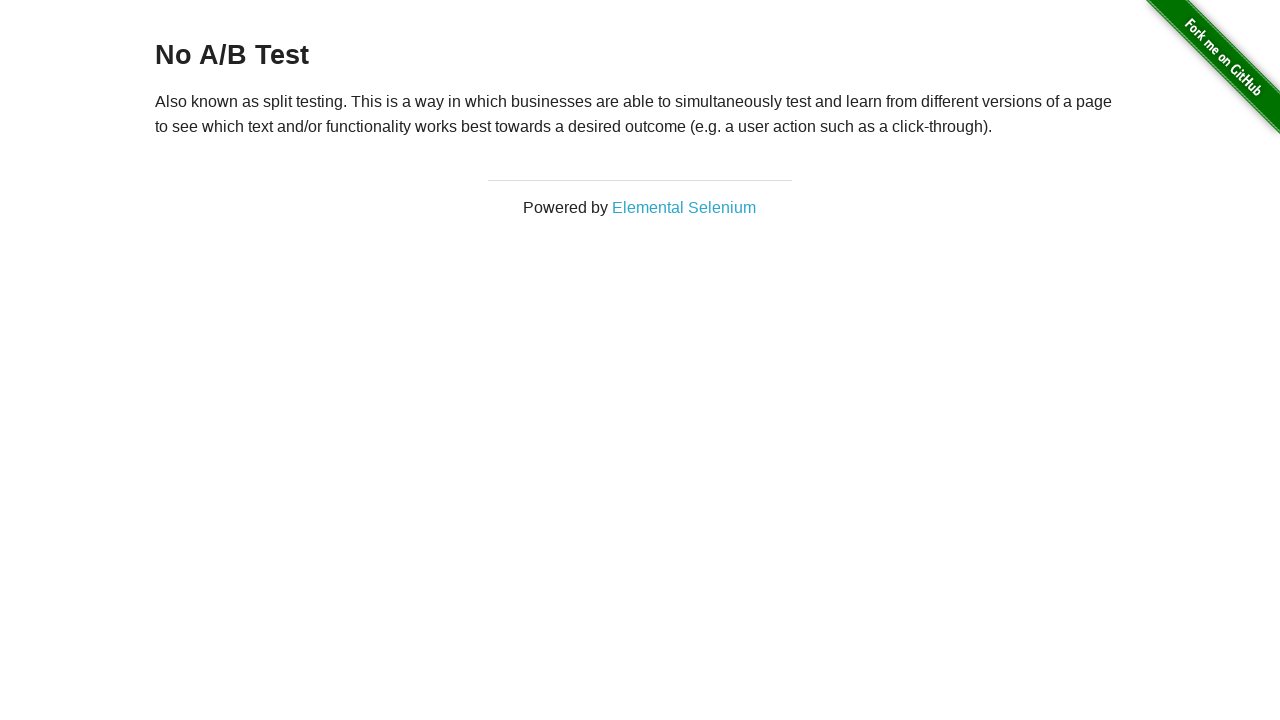